Tests window handling functionality by opening a new window, switching between parent and child windows, and extracting text from both

Starting URL: http://the-internet.herokuapp.com

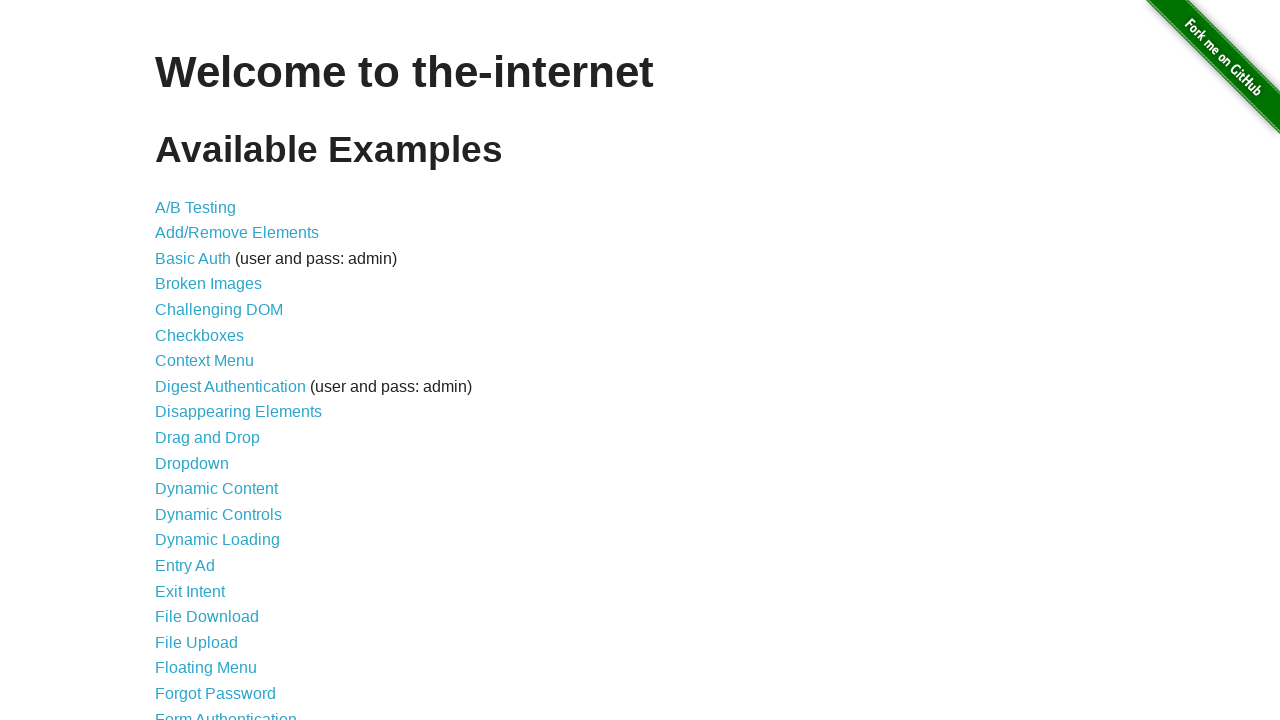

Clicked on Windows link at (218, 369) on a[href='/windows']
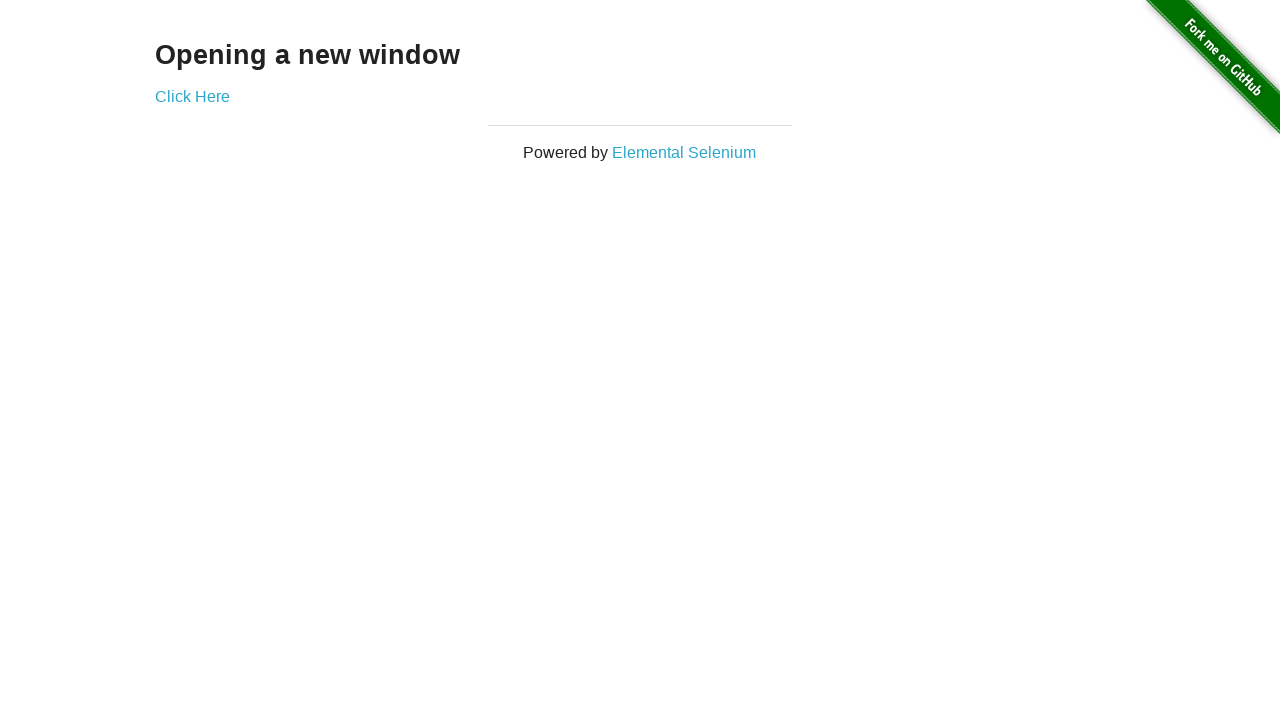

Clicked link to open new window at (192, 96) on a[href='/windows/new']
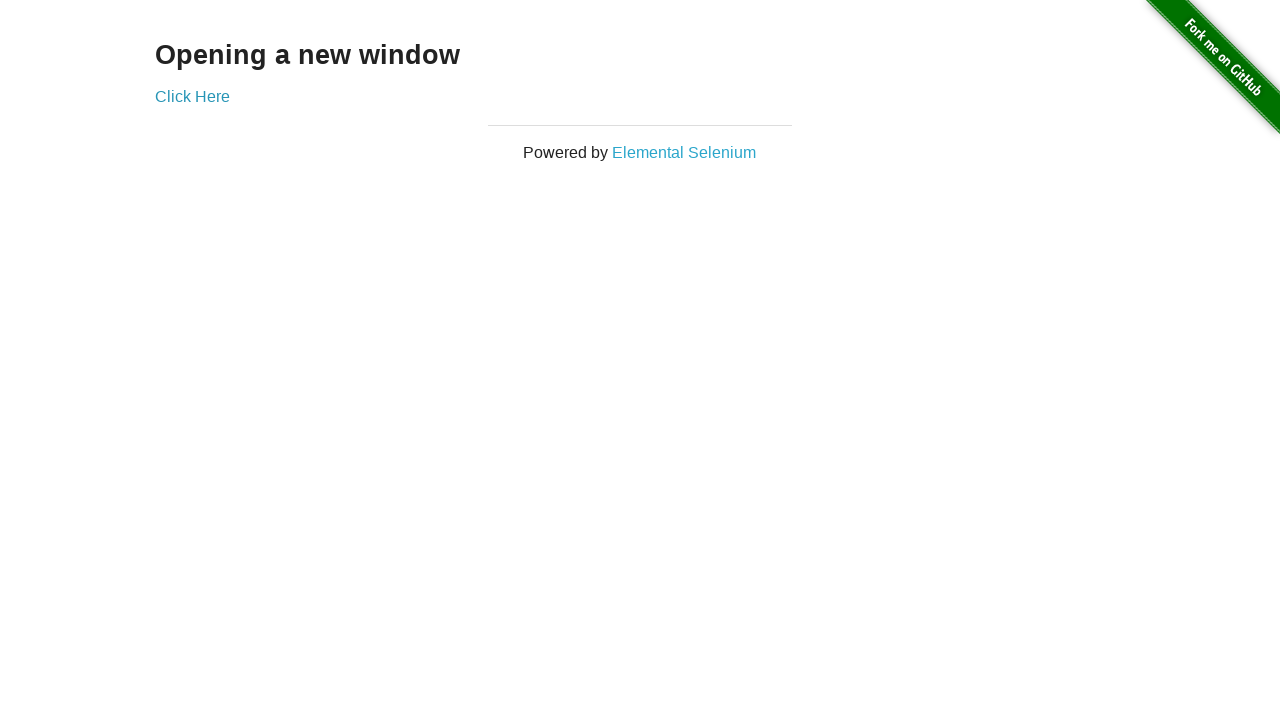

New child window opened and captured
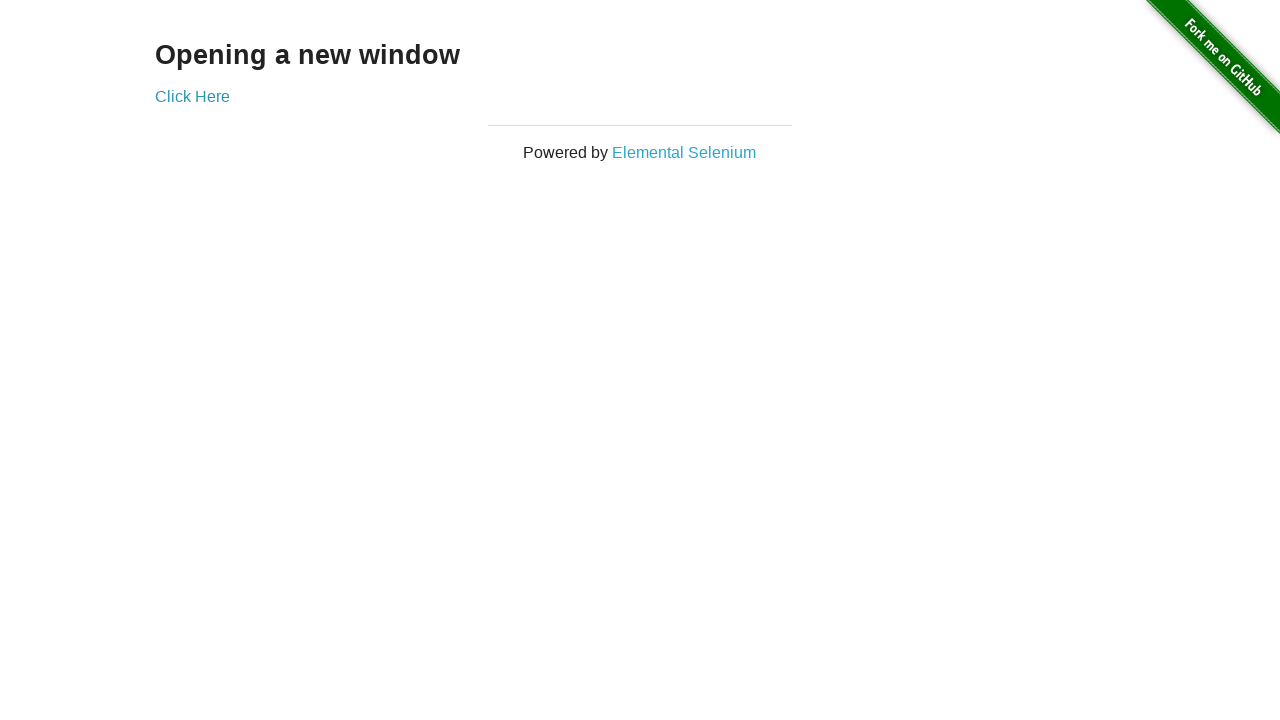

Extracted text from child window: 'New Window'
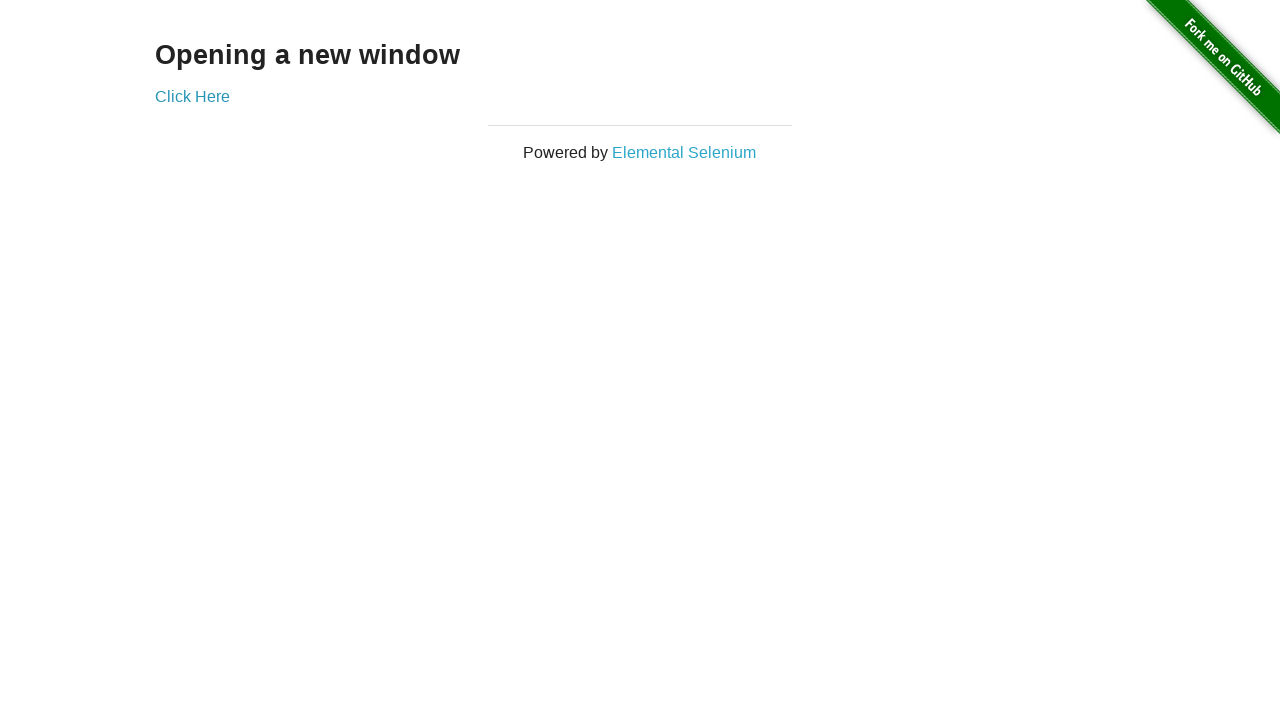

Extracted text from parent window: 'Opening a new window'
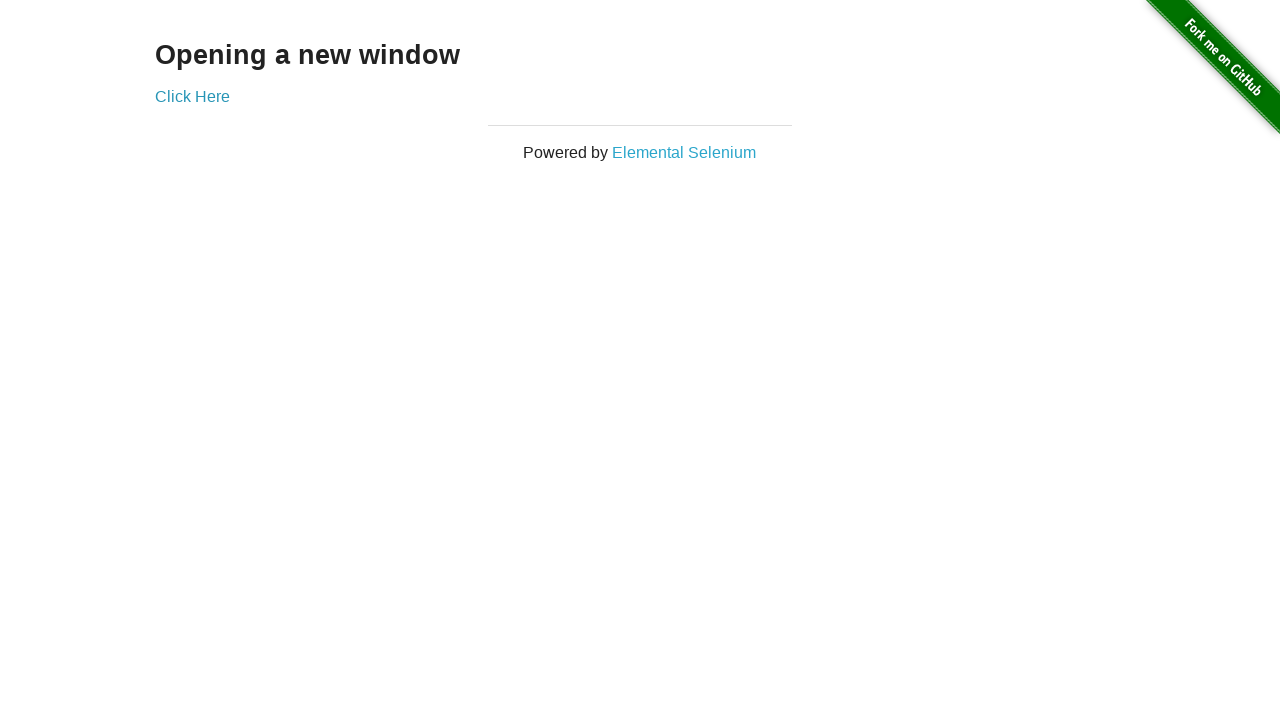

Closed child window
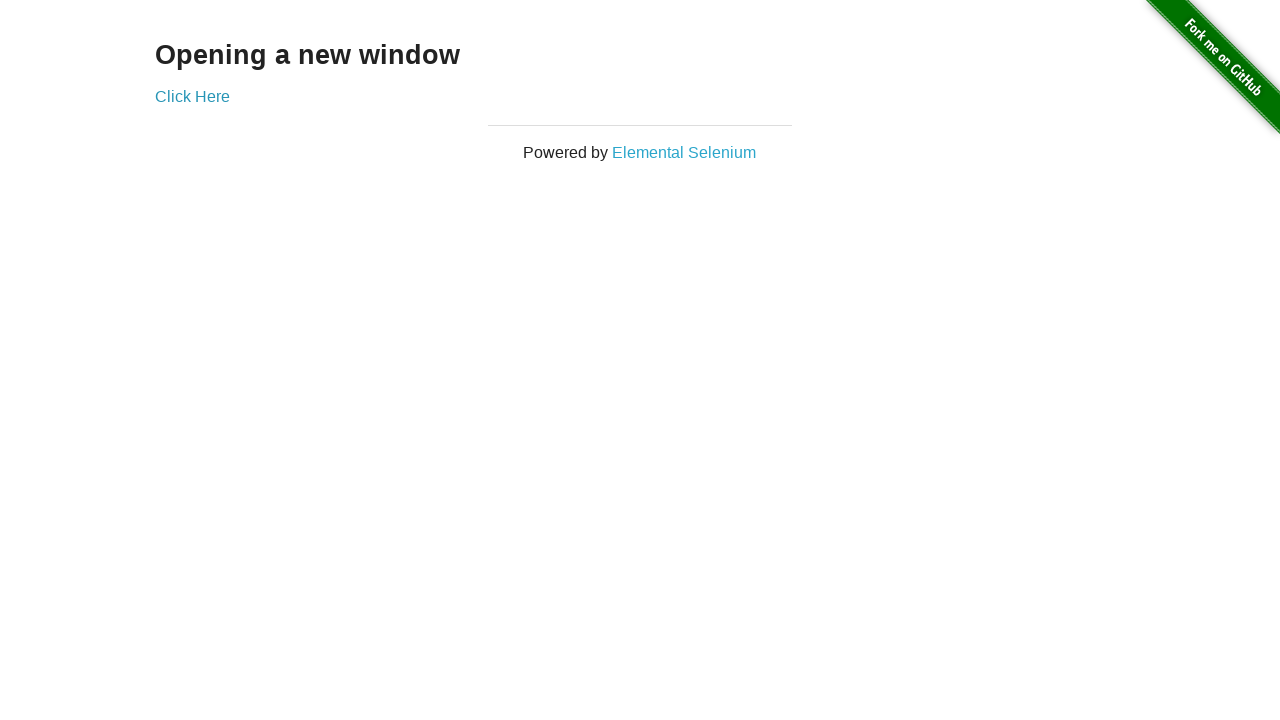

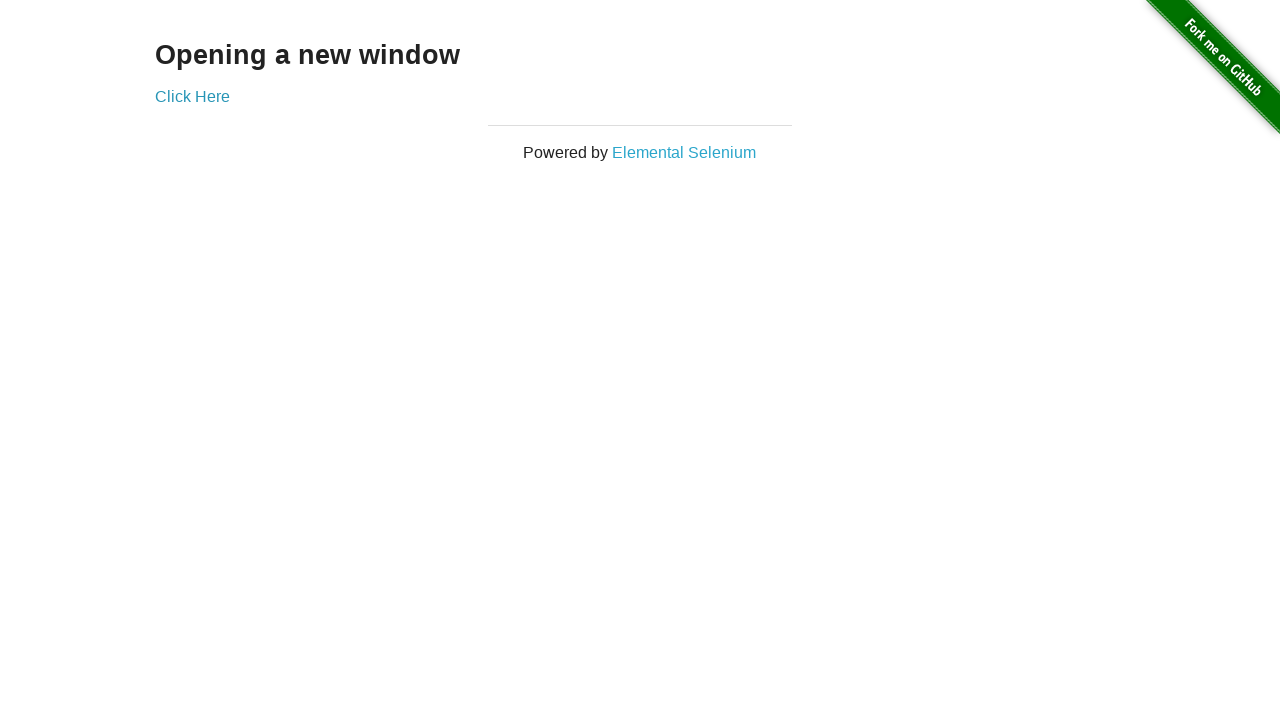